Navigates to Intertop Ukraine website and verifies the page title contains "INTERTOP"

Starting URL: https://intertop.ua/

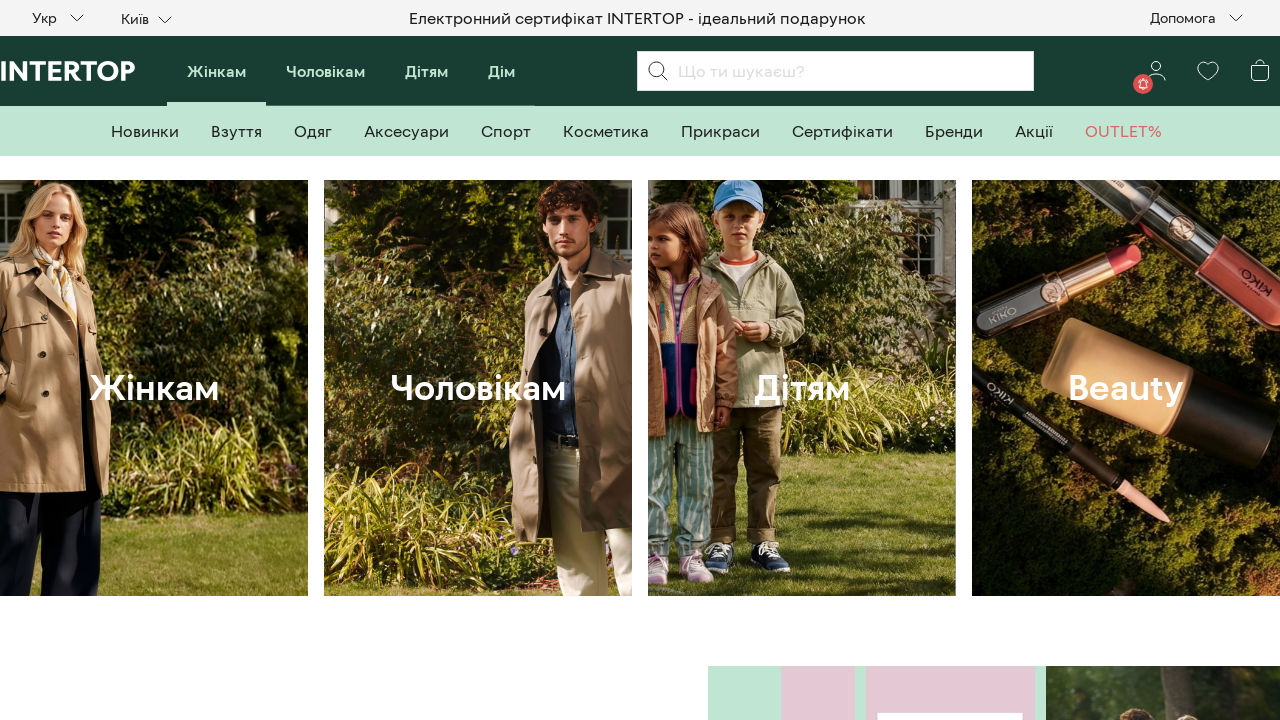

Navigated to Intertop Ukraine website
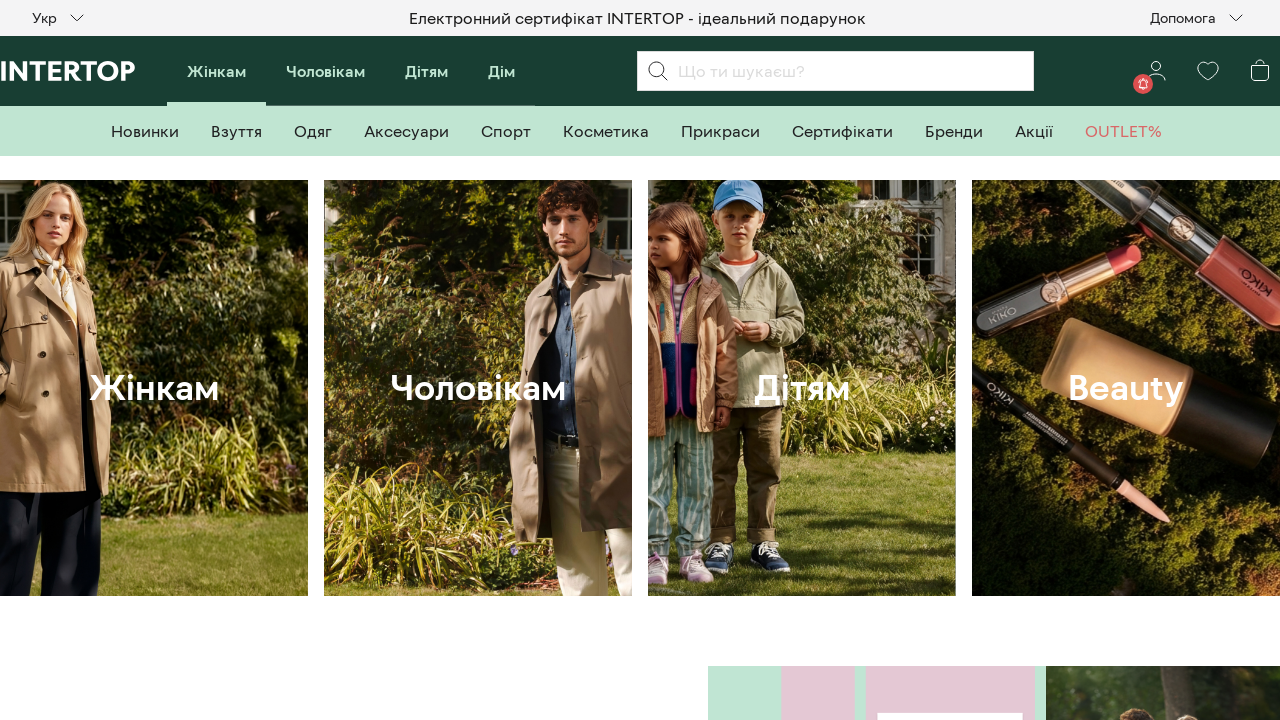

Page DOM content loaded
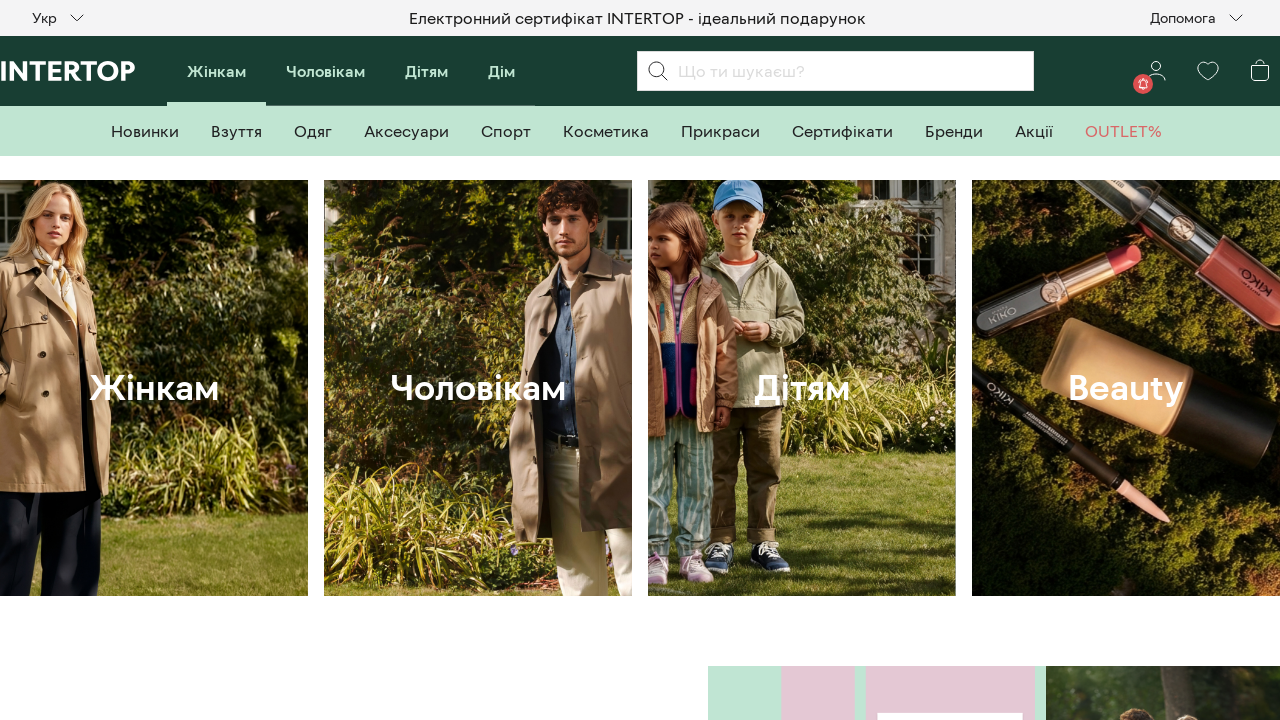

Verified page title contains 'INTERTOP'
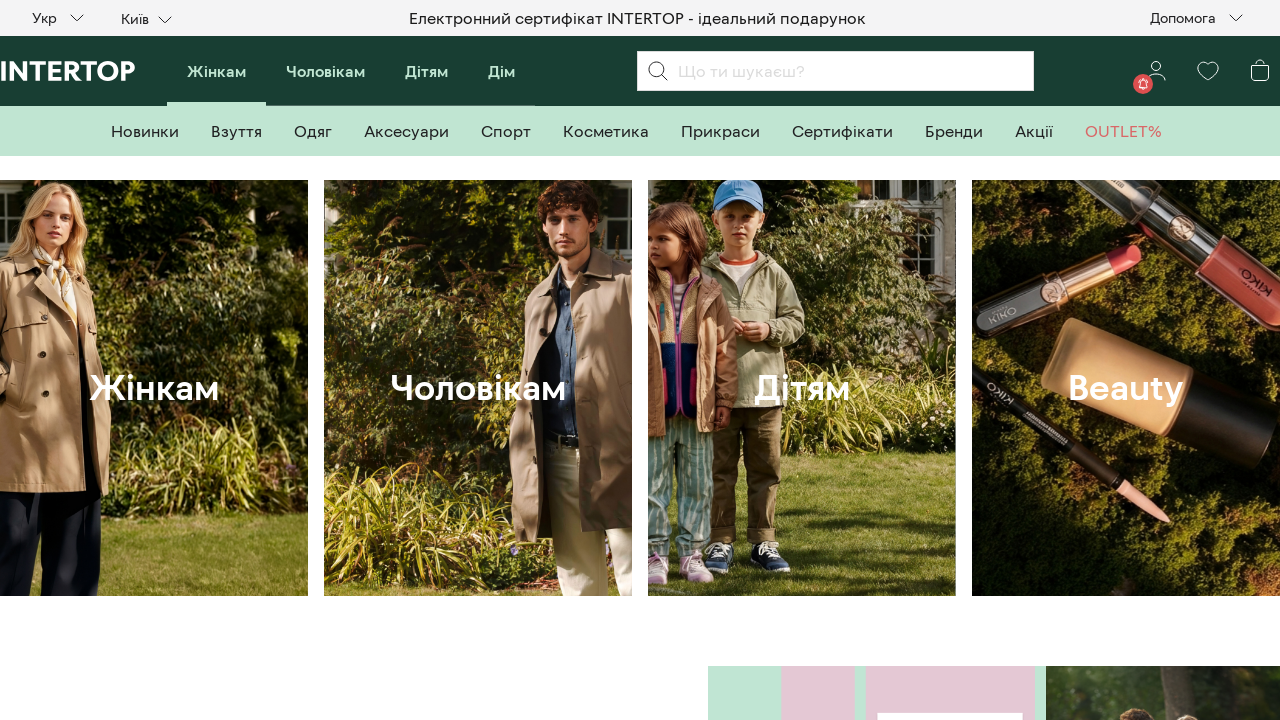

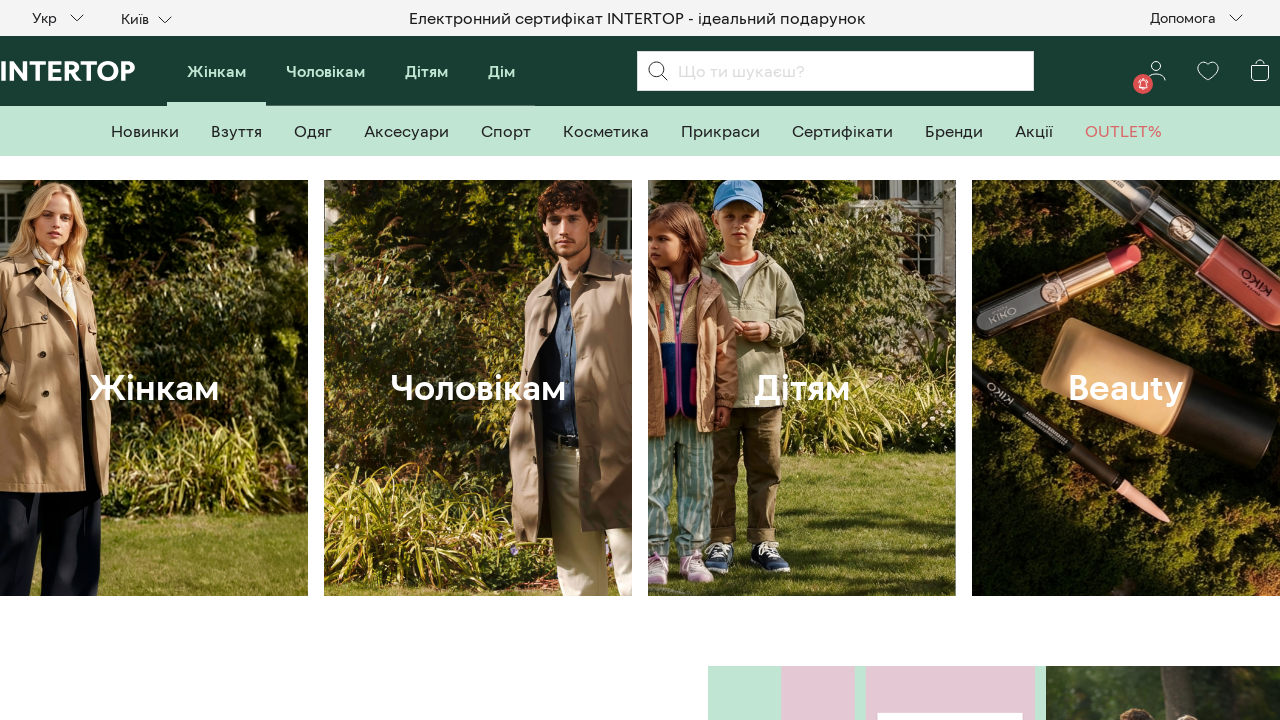